Tests navigation to the infinite scroll page by clicking the link and verifying the page title displays "Infinite Scroll"

Starting URL: https://the-internet.herokuapp.com/

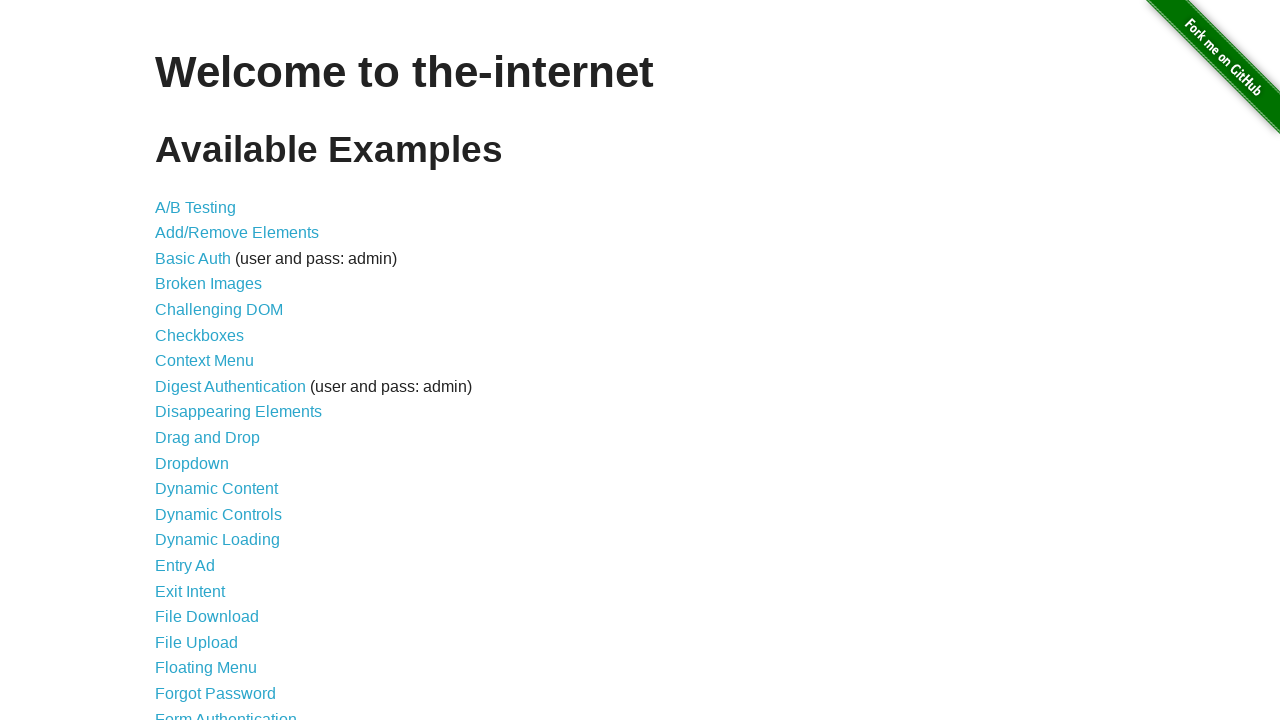

Clicked on the infinite scroll link at (201, 360) on a[href='/infinite_scroll']
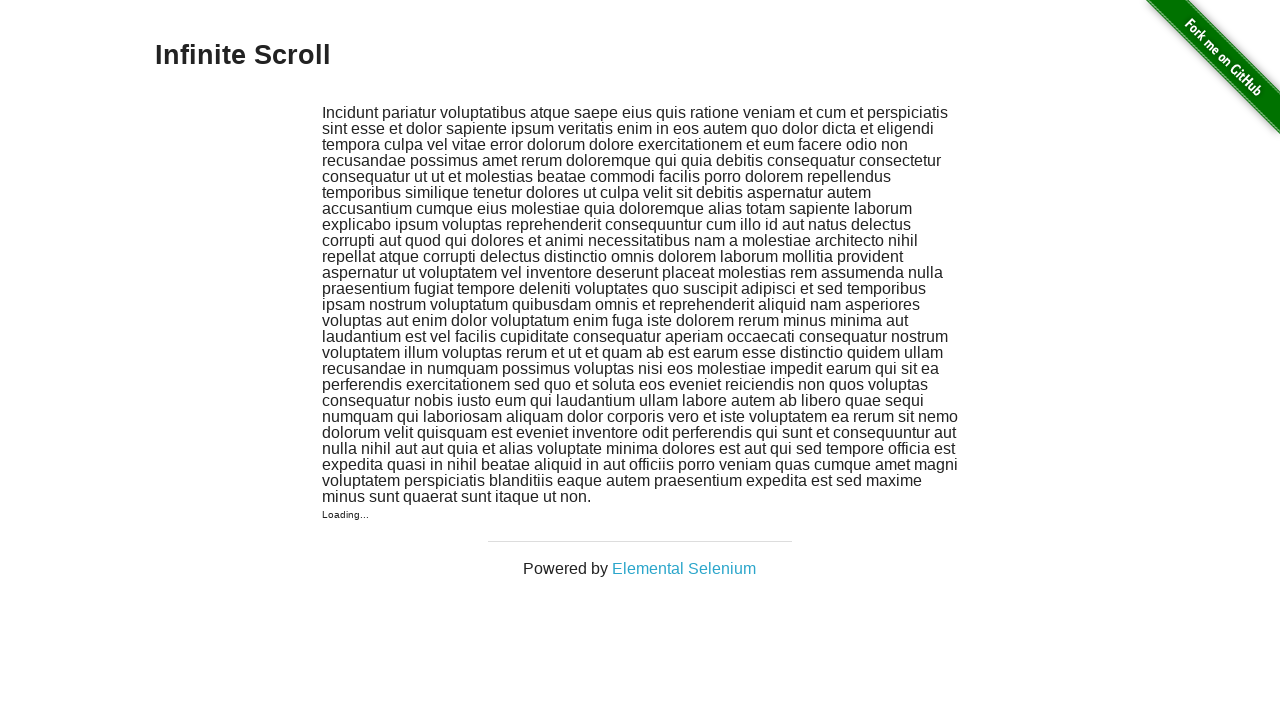

Waited for page title element to load
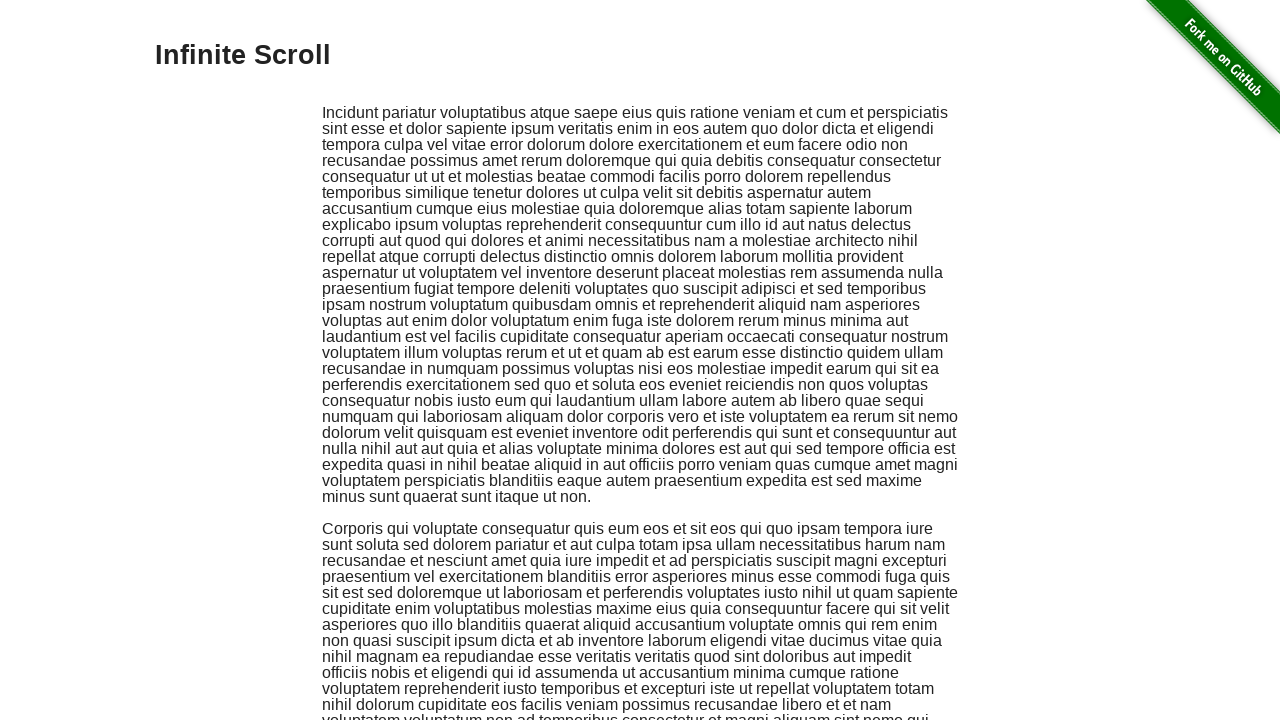

Located the h3 page title element
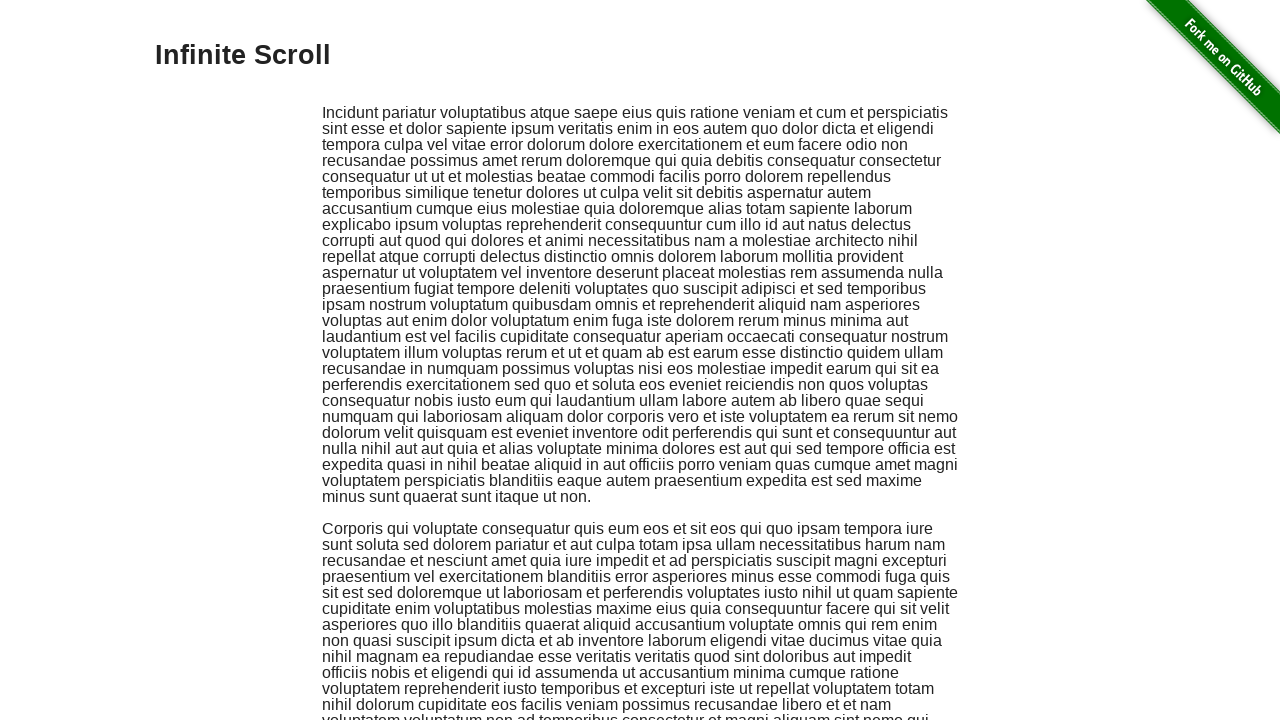

Verified page title displays 'Infinite Scroll'
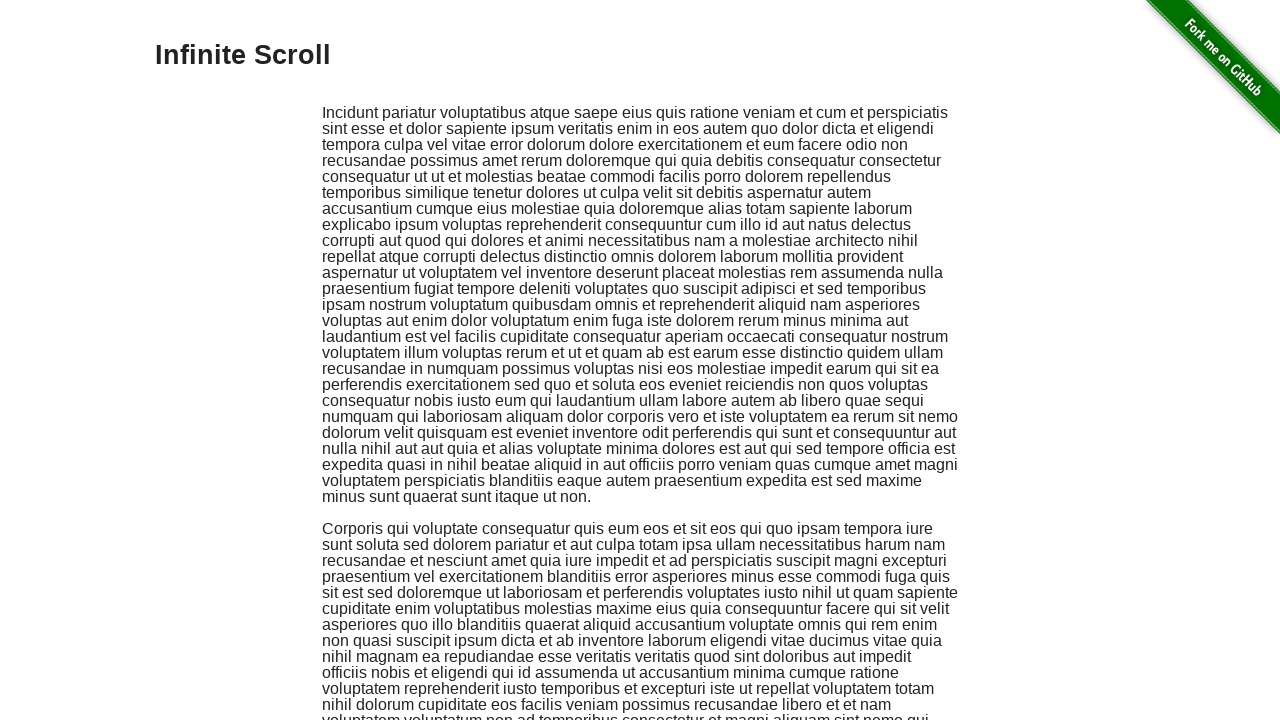

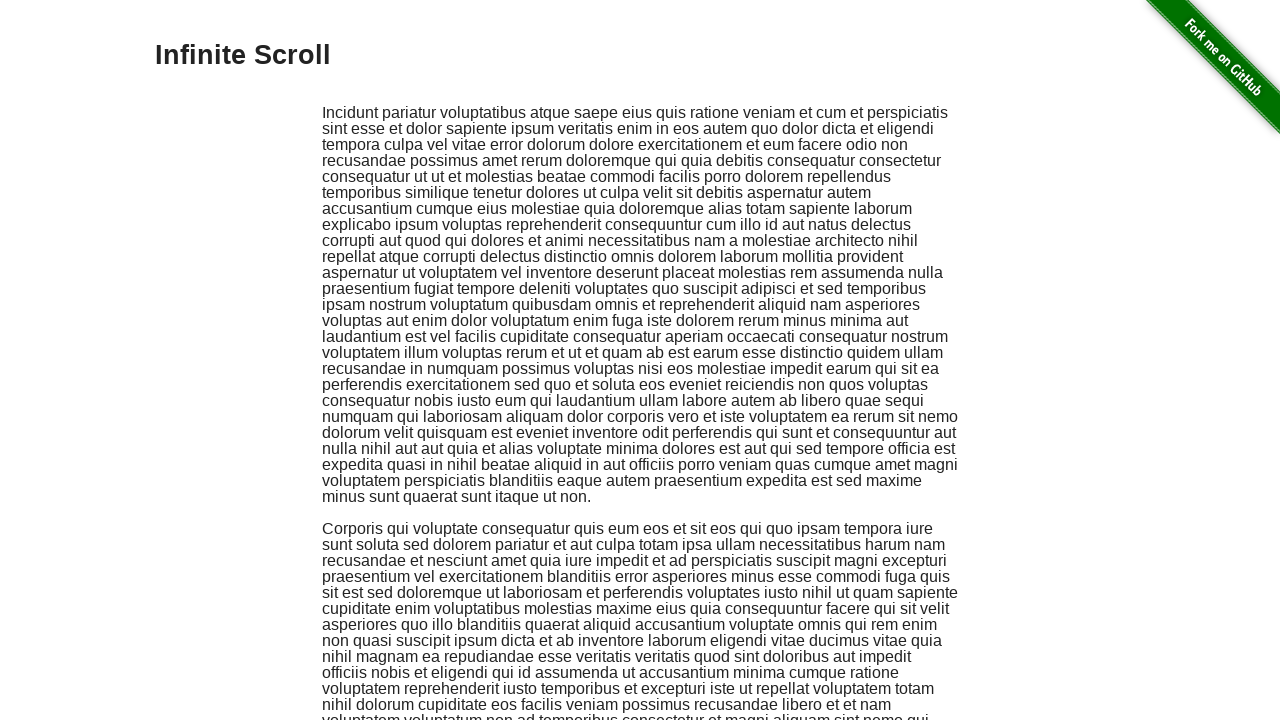